Demonstrates filling a name input field and selecting a radio button using JavaScript execution as an alternative to standard Selenium methods

Starting URL: https://testautomationpractice.blogspot.com/

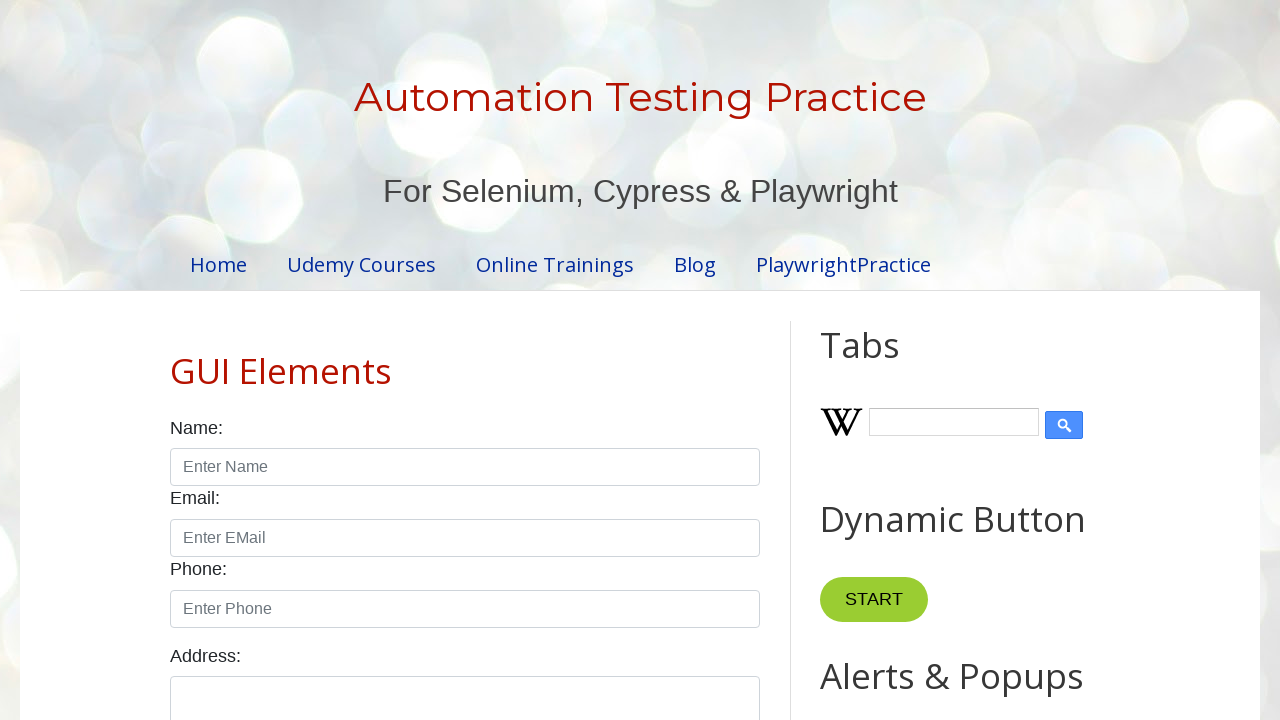

Filled name input field with 'dhana' using JavaScript execution
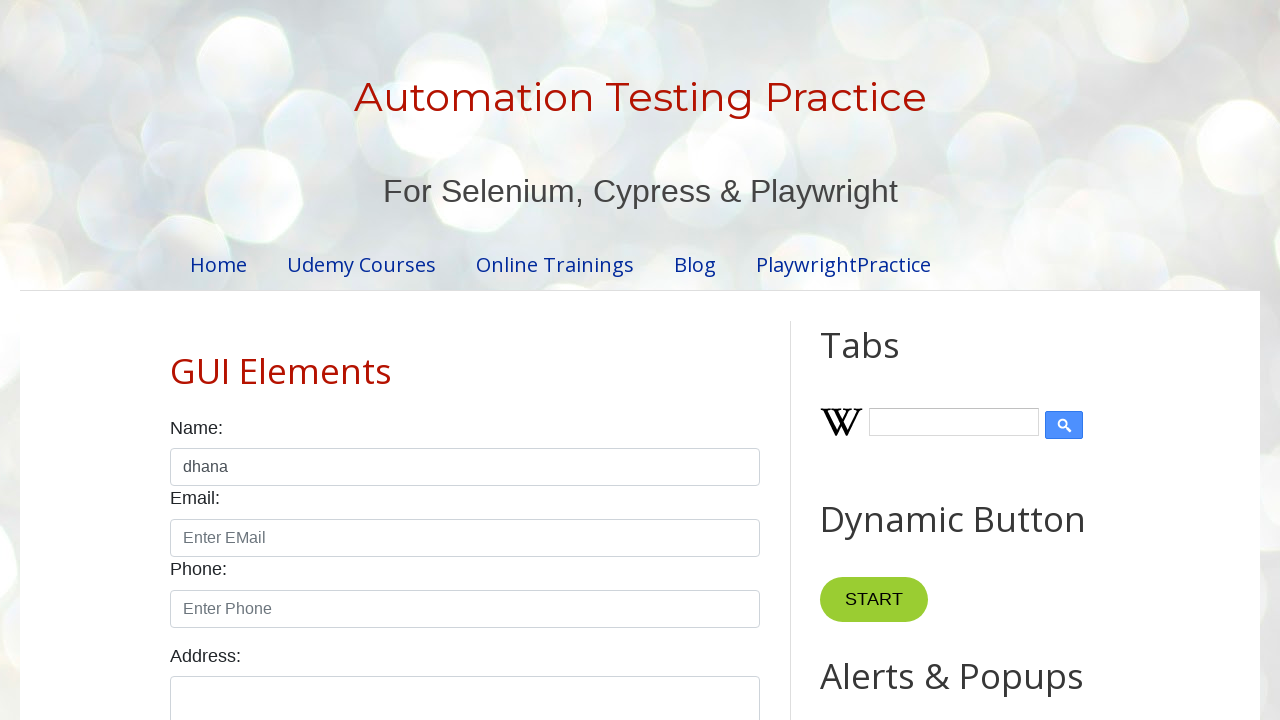

Selected female radio button using JavaScript execution
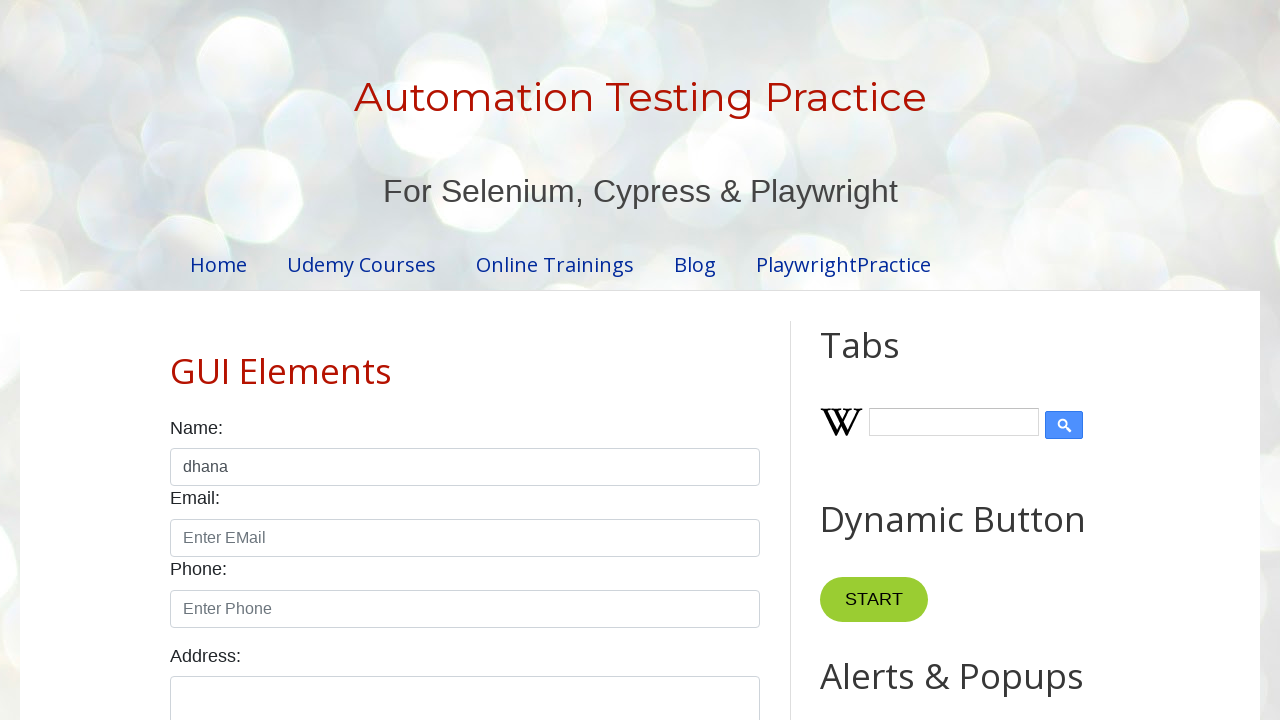

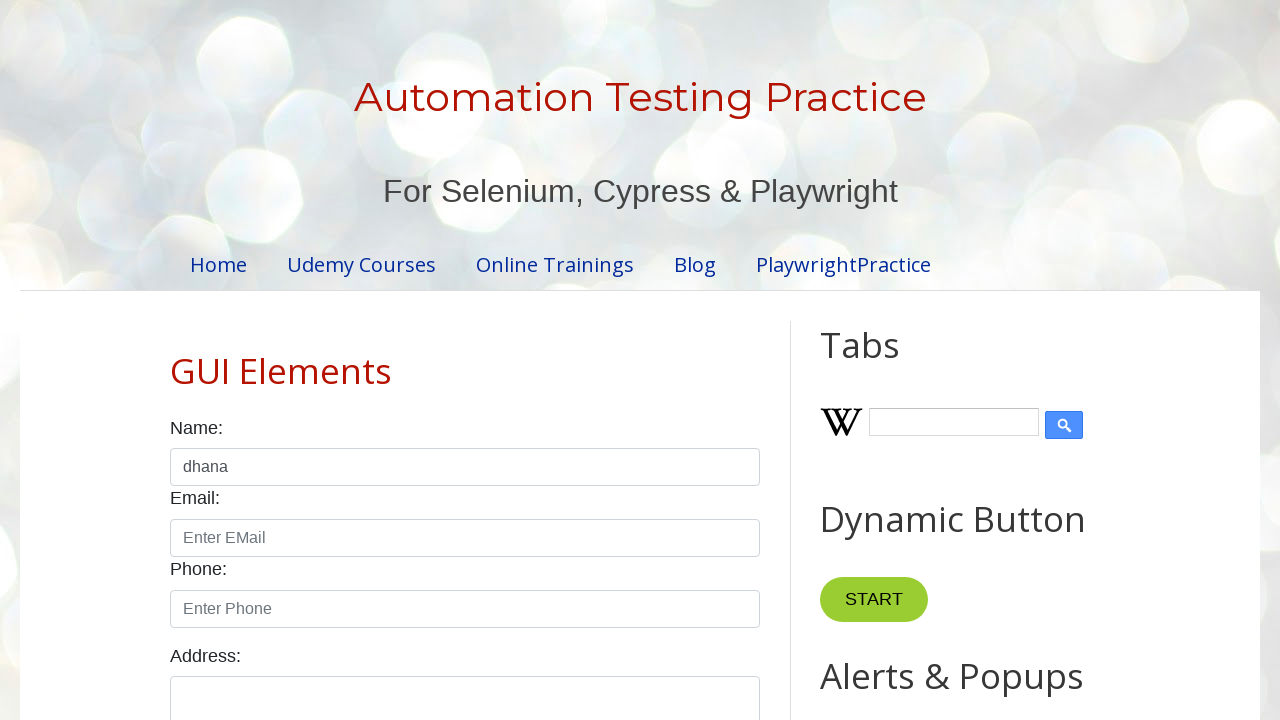